Tests the window opening functionality by verifying page text and title, clicking a link to open a new window, verifying the new window content, and navigating back to confirm the original page.

Starting URL: https://the-internet.herokuapp.com/windows

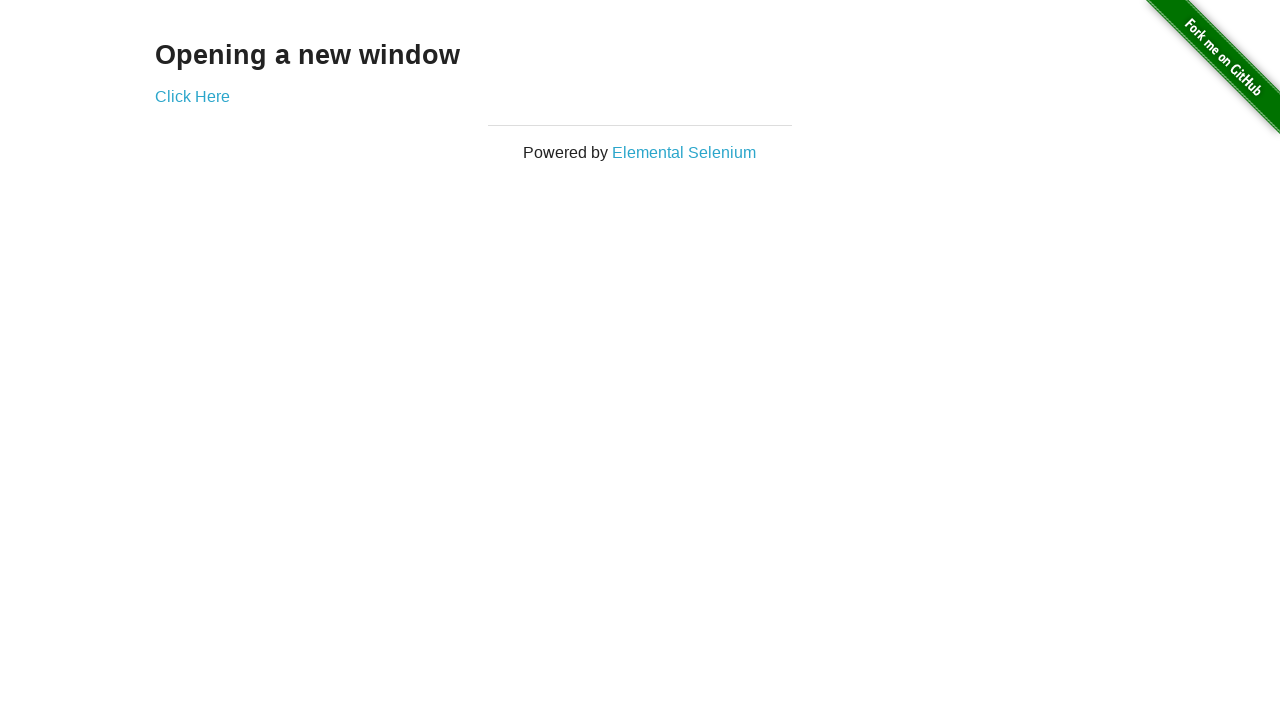

Located heading 'Opening a new window'
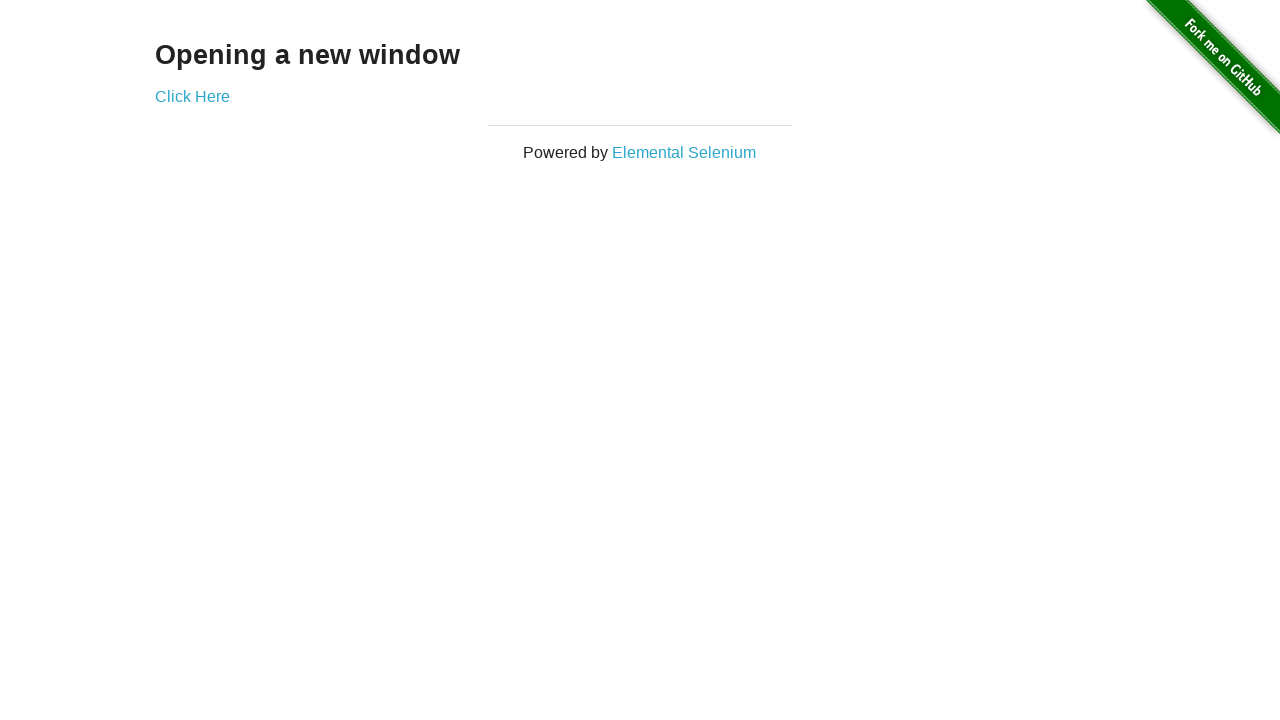

Verified heading 'Opening a new window' is visible
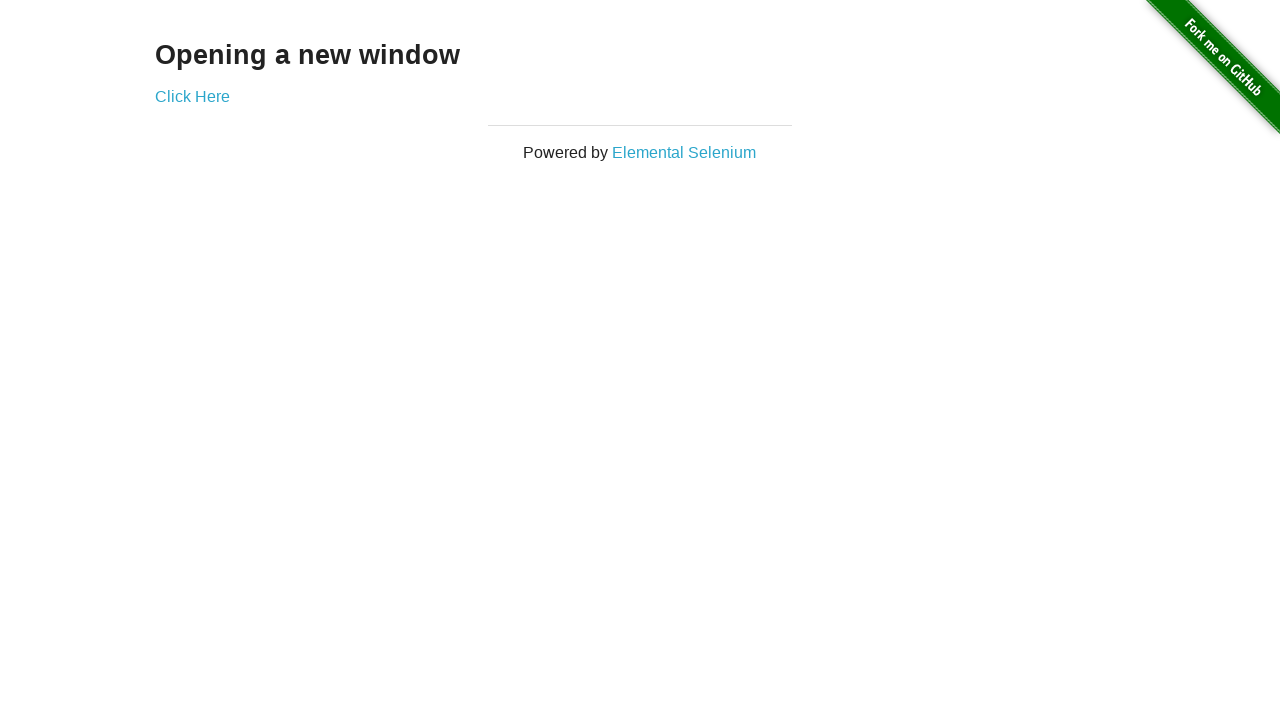

Verified page title is 'The Internet'
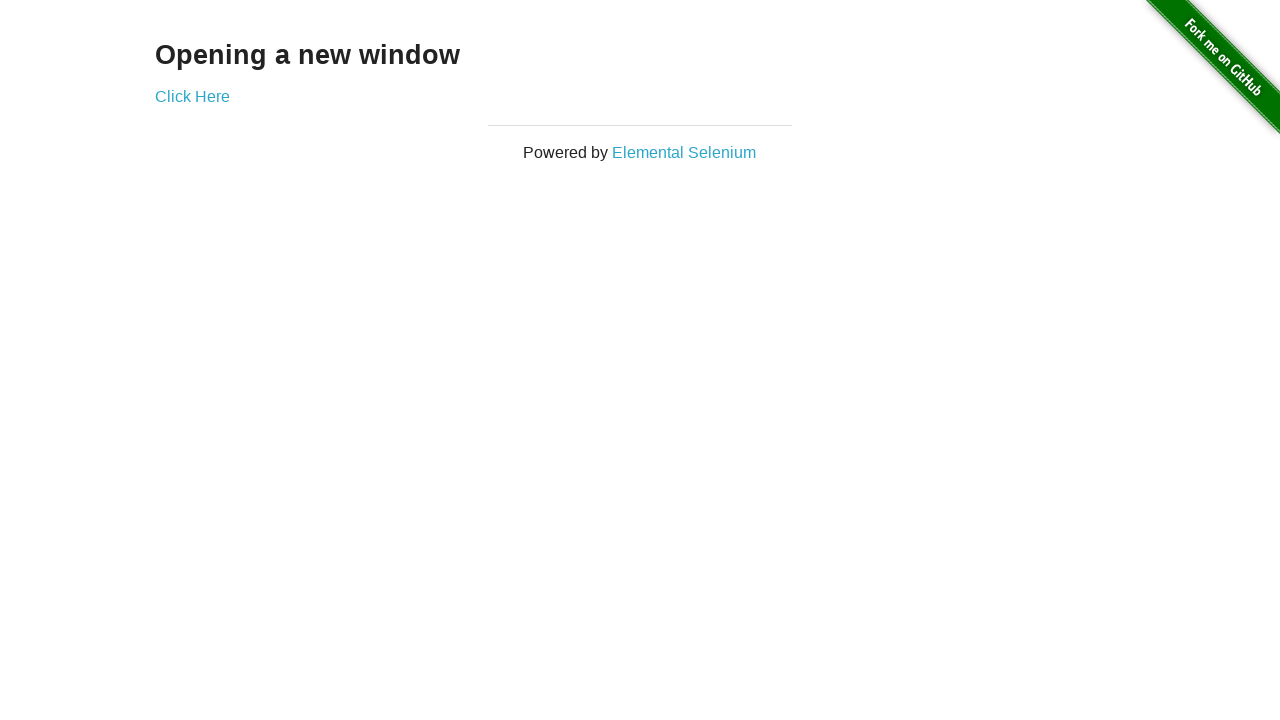

Clicked 'Click Here' link to open new window at (192, 96) on a[href='/windows/new']
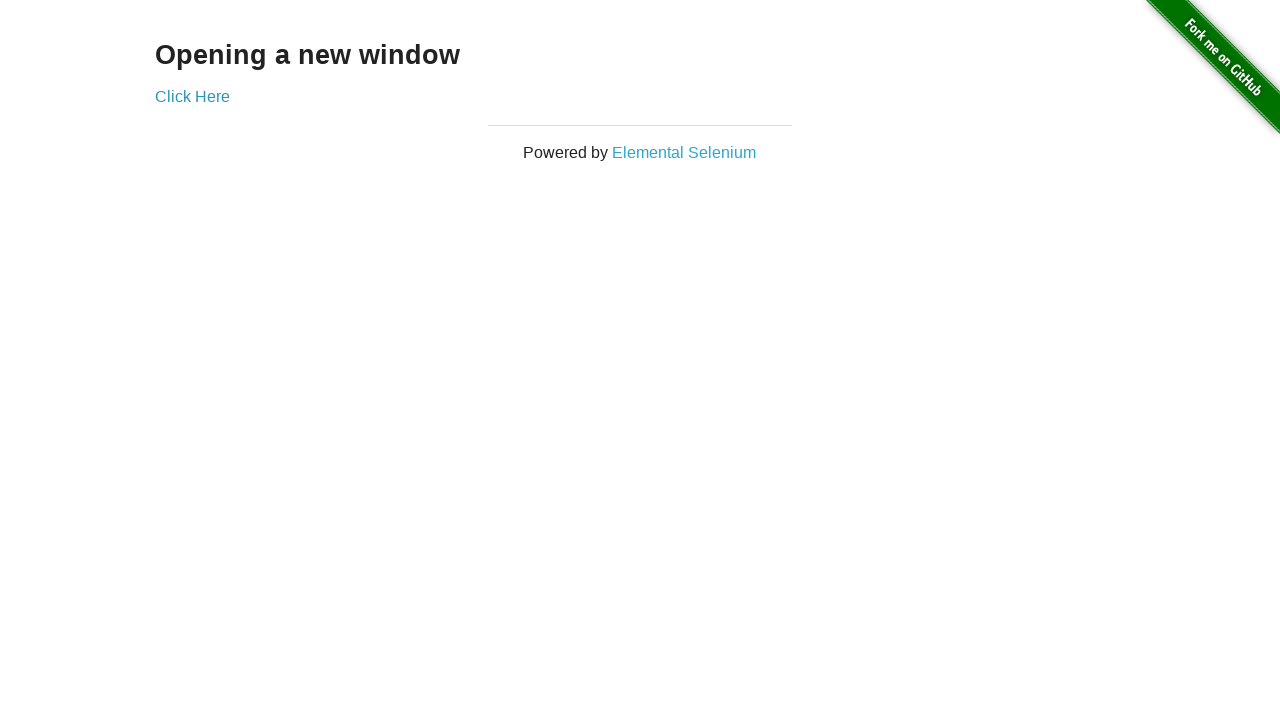

New window loaded and ready
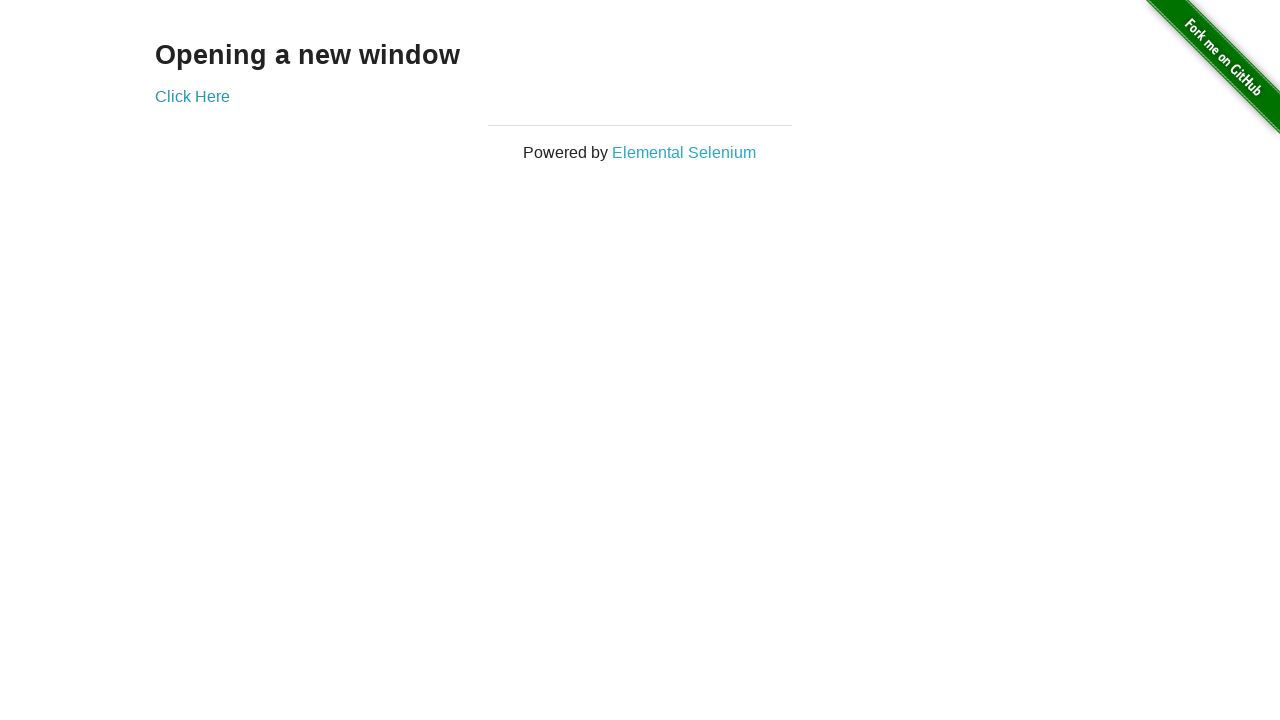

Verified new window title is 'New Window'
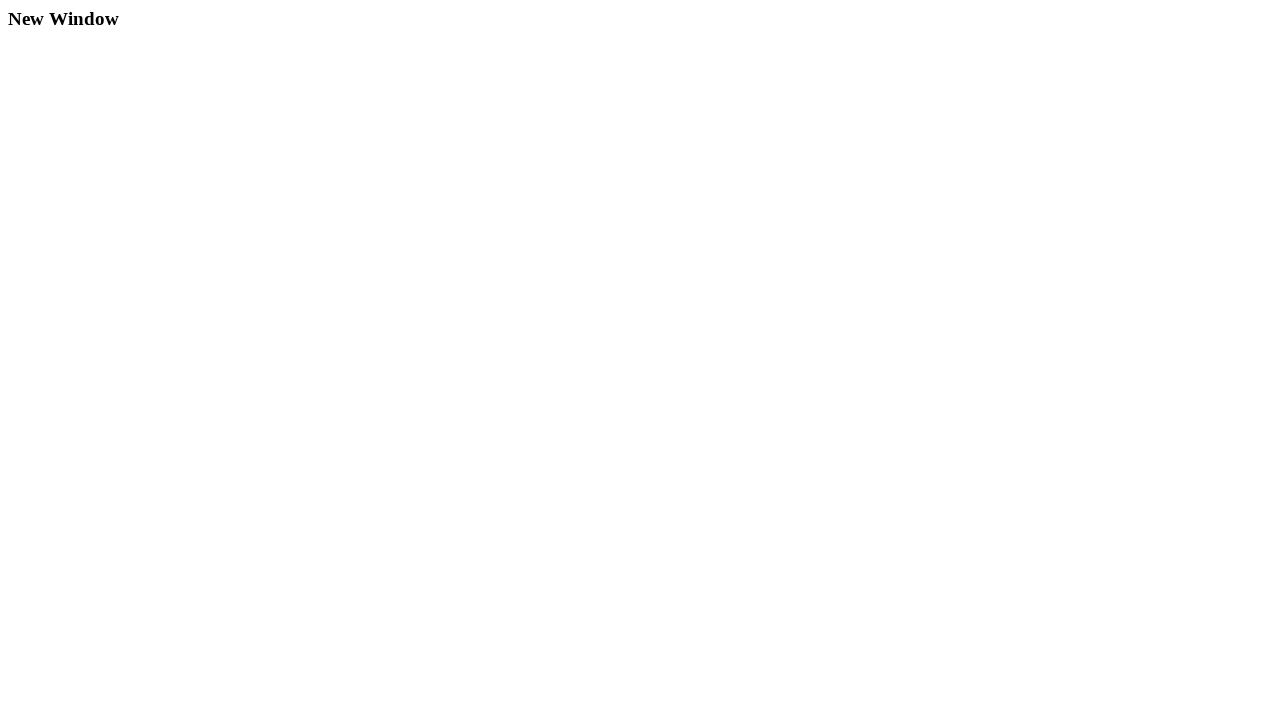

Located heading 'New Window' in new page
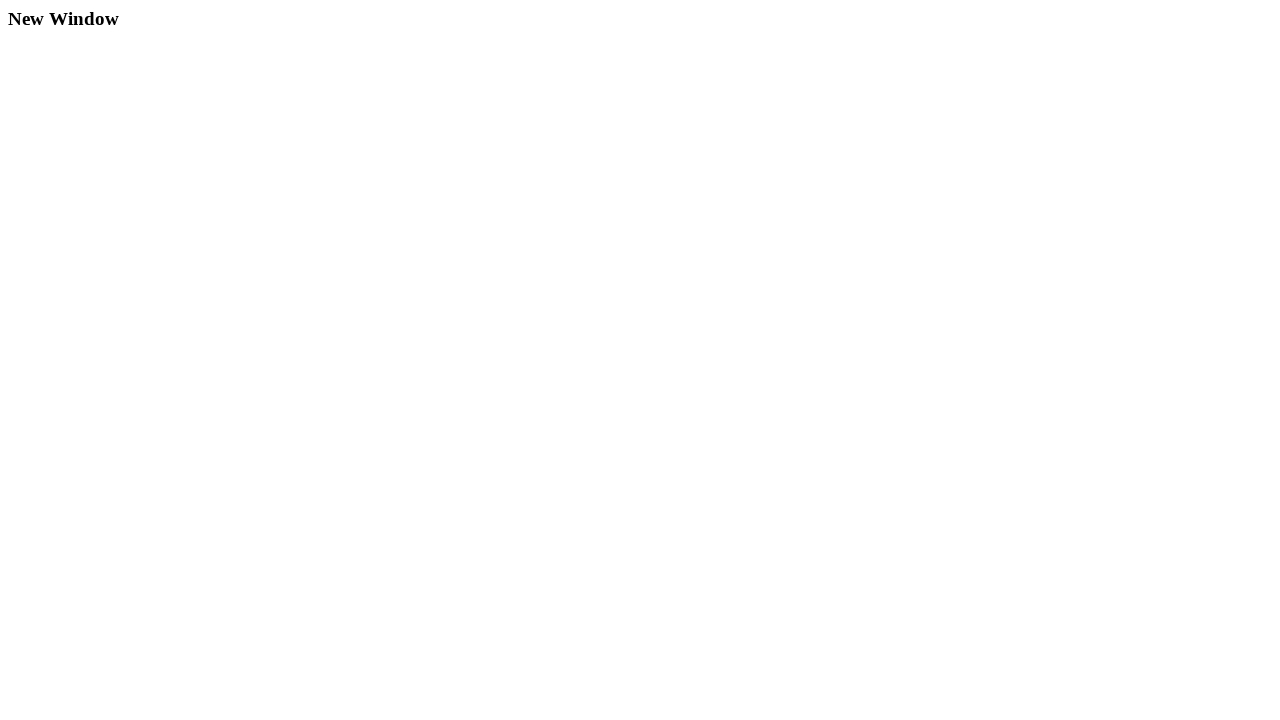

Verified new window heading text is 'New Window'
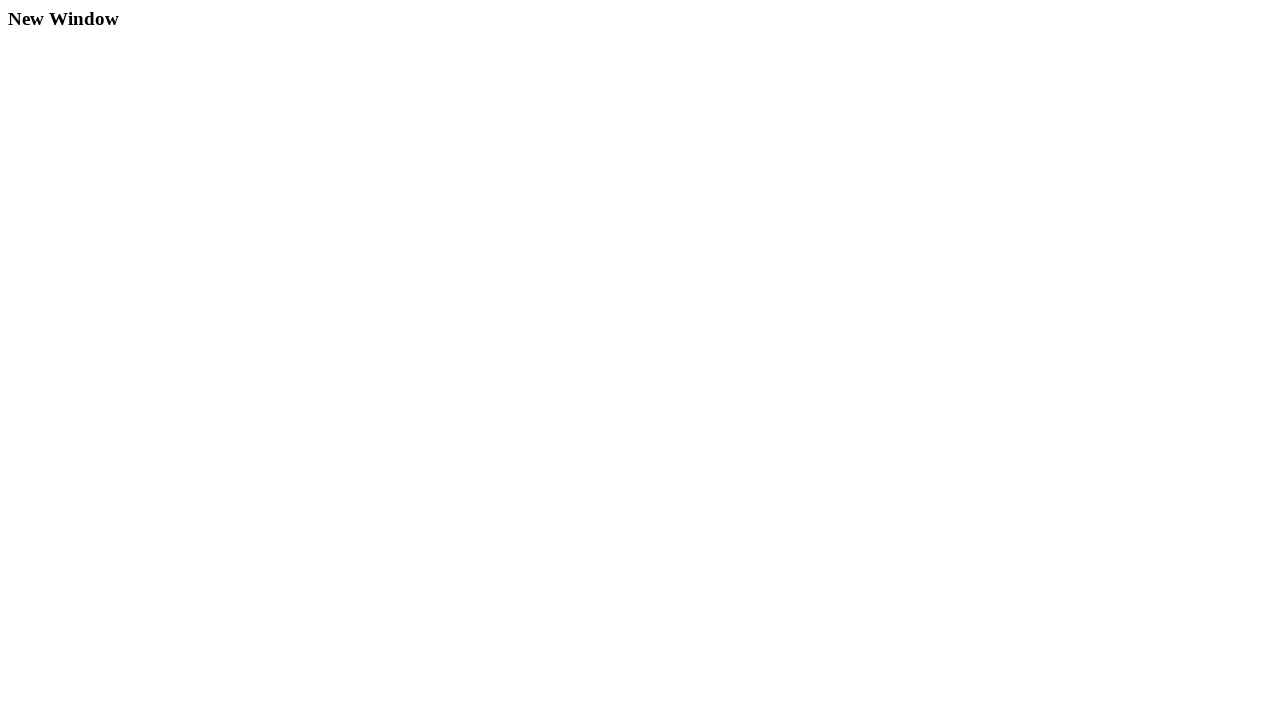

Closed new window
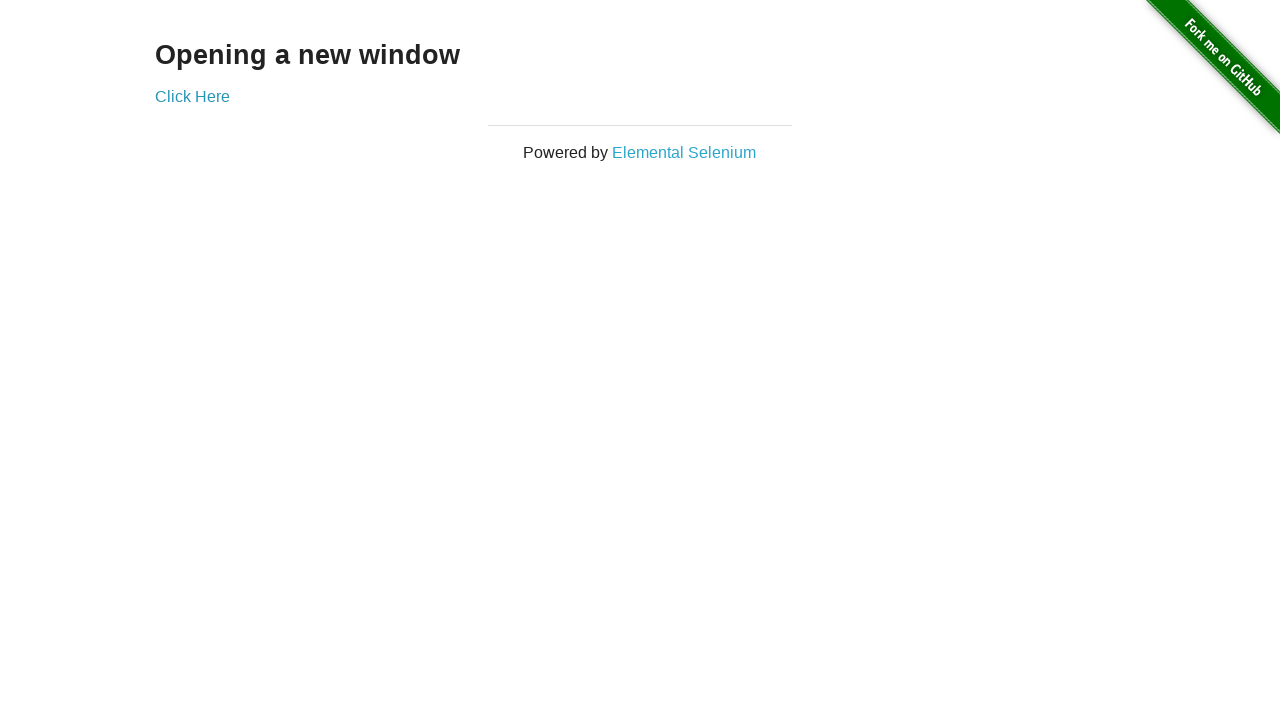

Verified original page title is still 'The Internet'
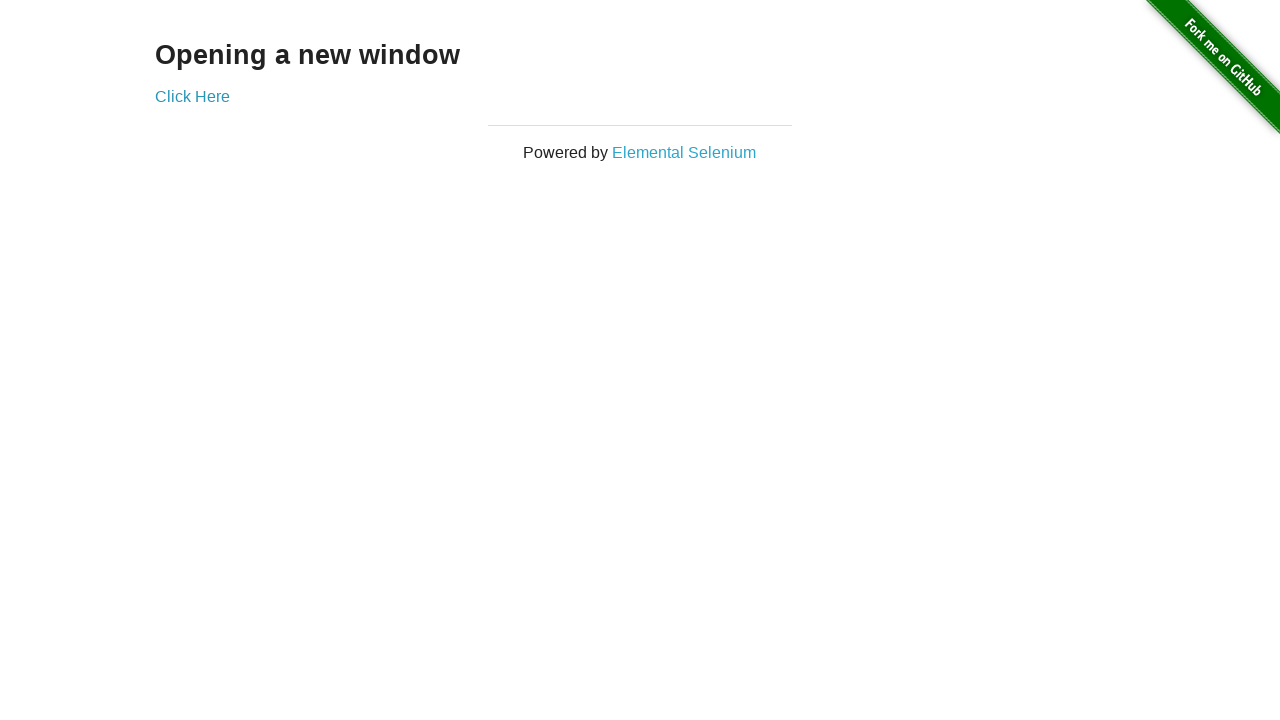

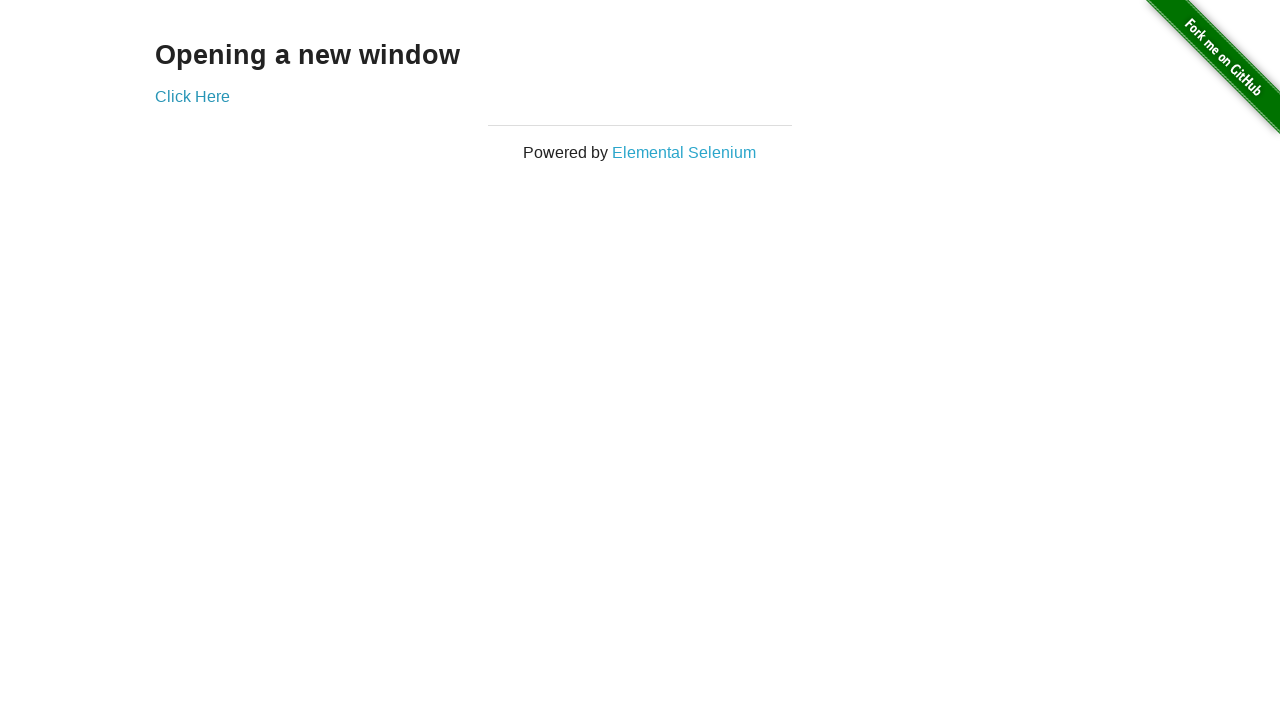